Tests opting out of A/B tests by setting an opt-out cookie before navigating to the A/B test page.

Starting URL: http://the-internet.herokuapp.com

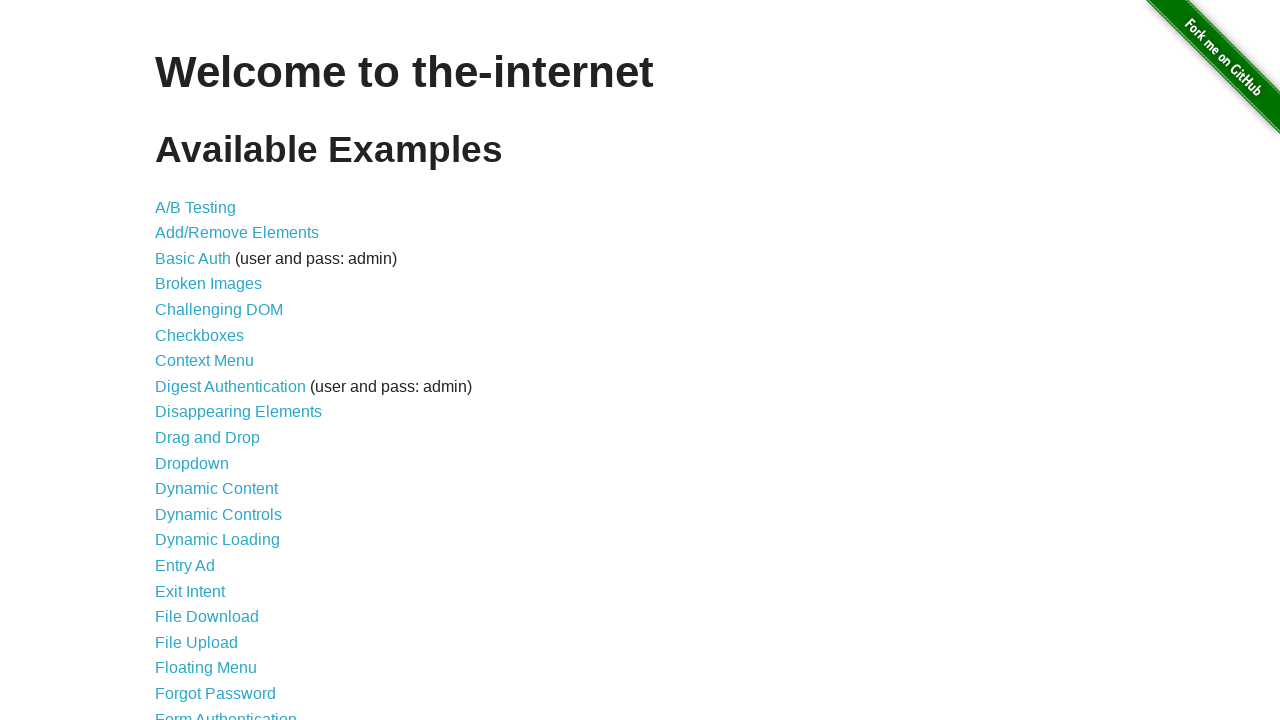

Added Optimizely opt-out cookie to context
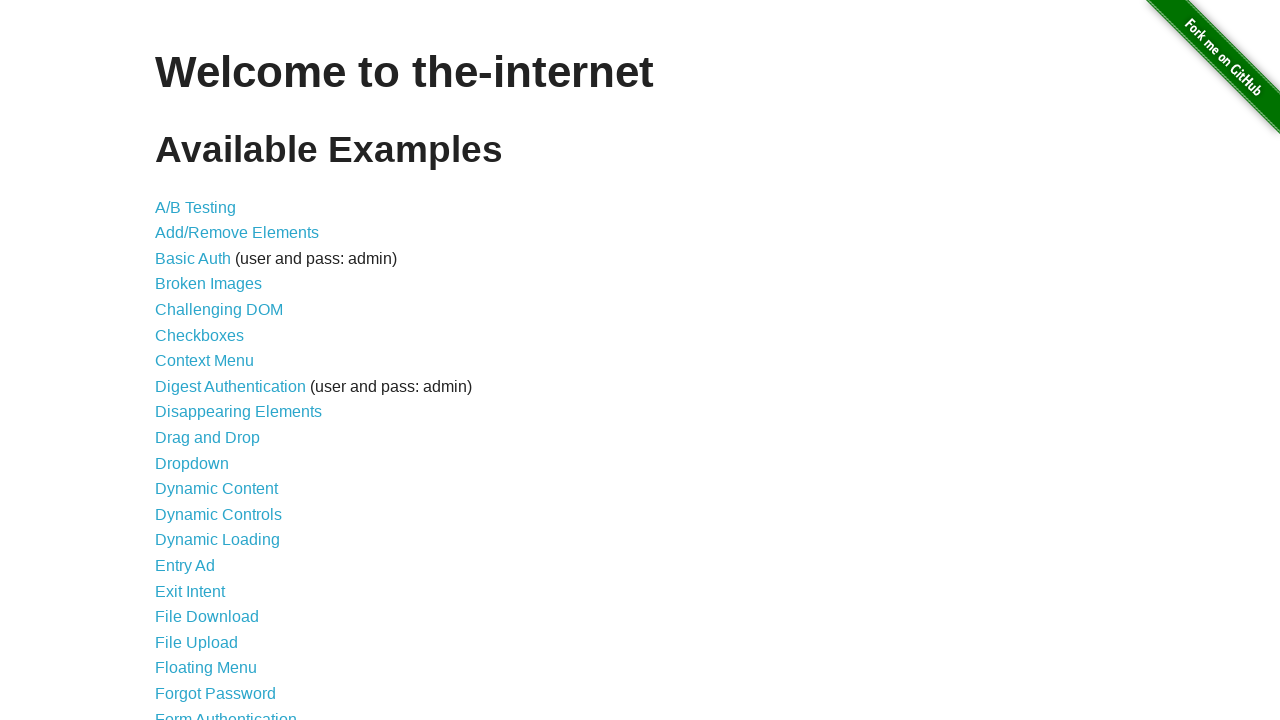

Navigated to A/B test page at http://the-internet.herokuapp.com/abtest
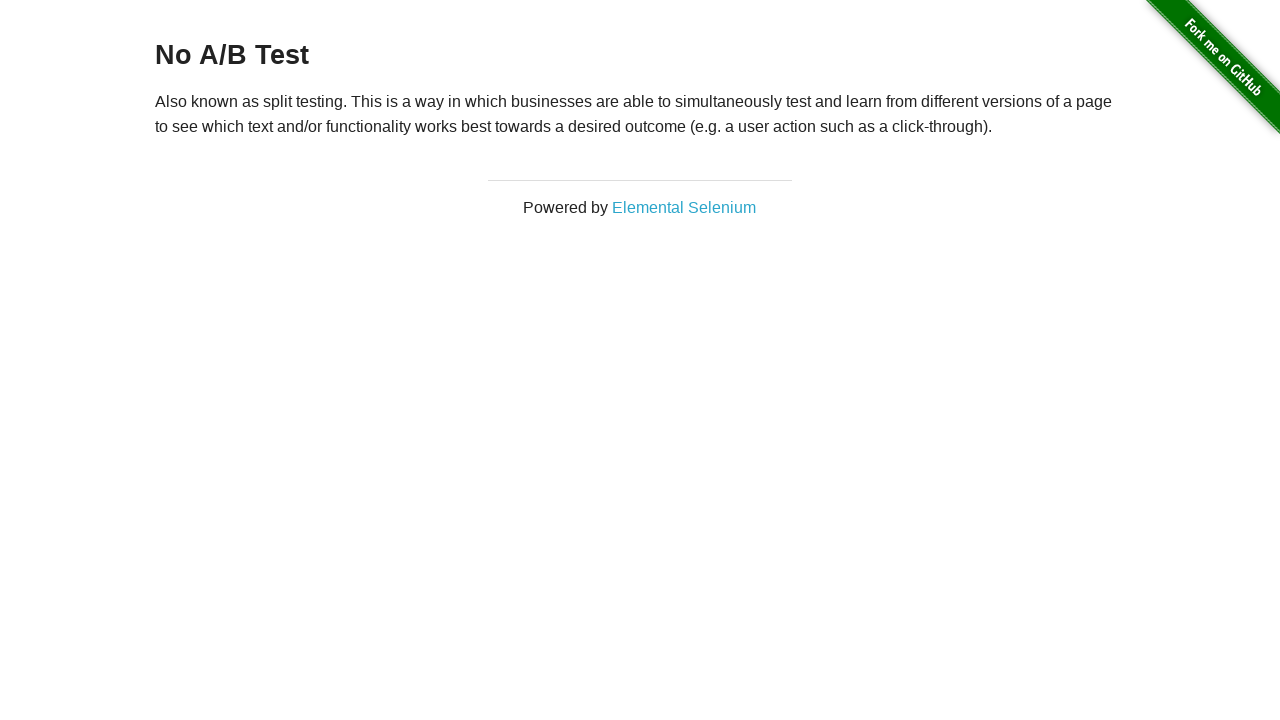

Page loaded successfully - h3 heading element appeared
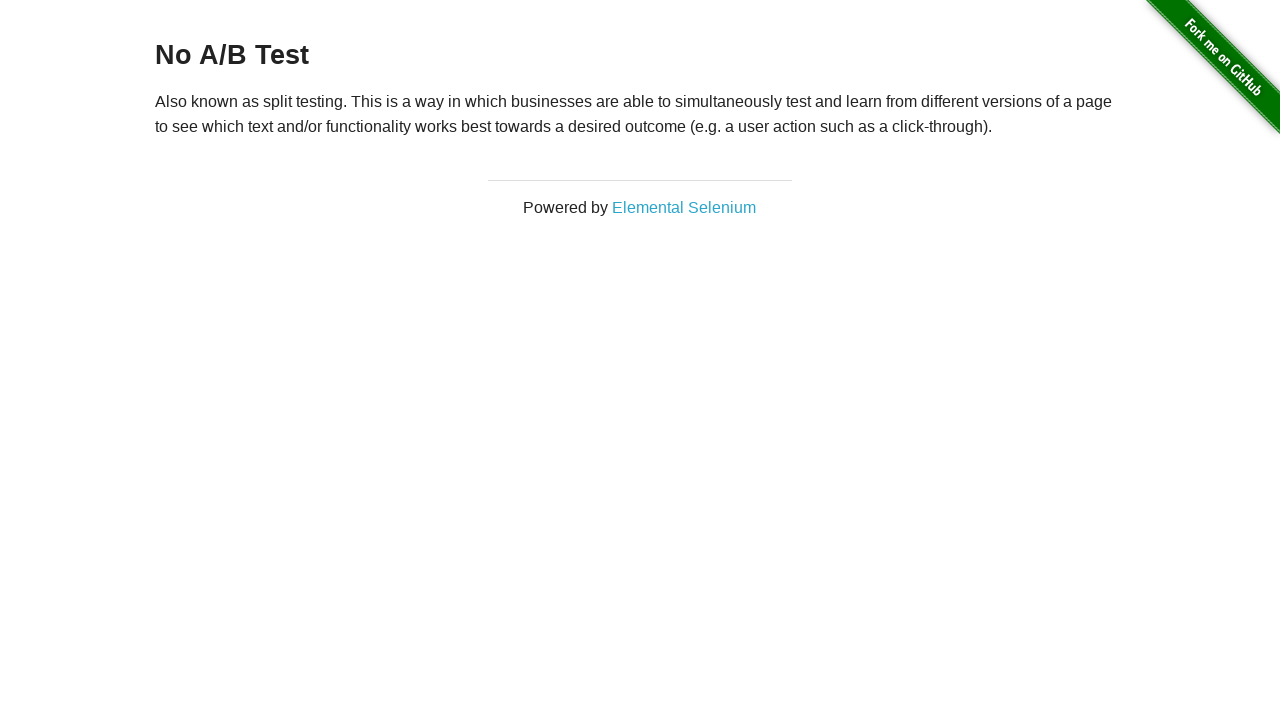

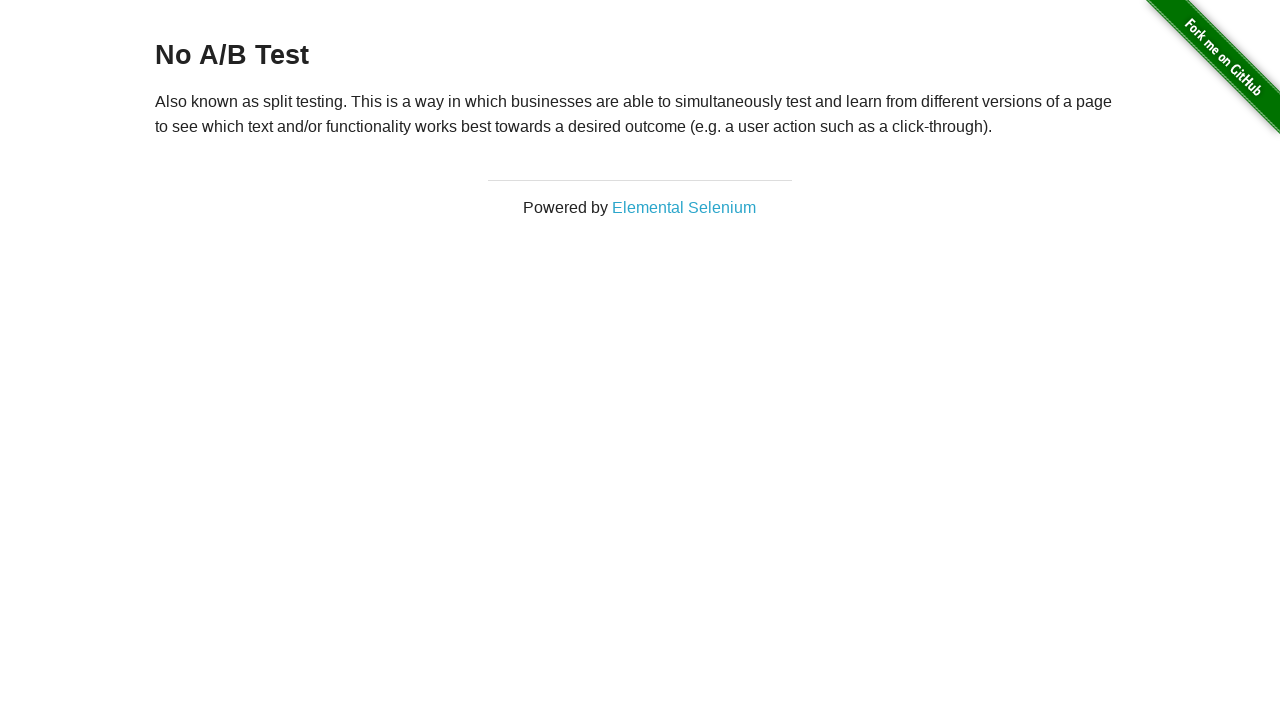